Tests that registration fails with an already registered username by attempting to register with existing credentials and verifying the error message.

Starting URL: https://hoangduy0610.github.io/ncc-sg-automation-workshop-1/register.html

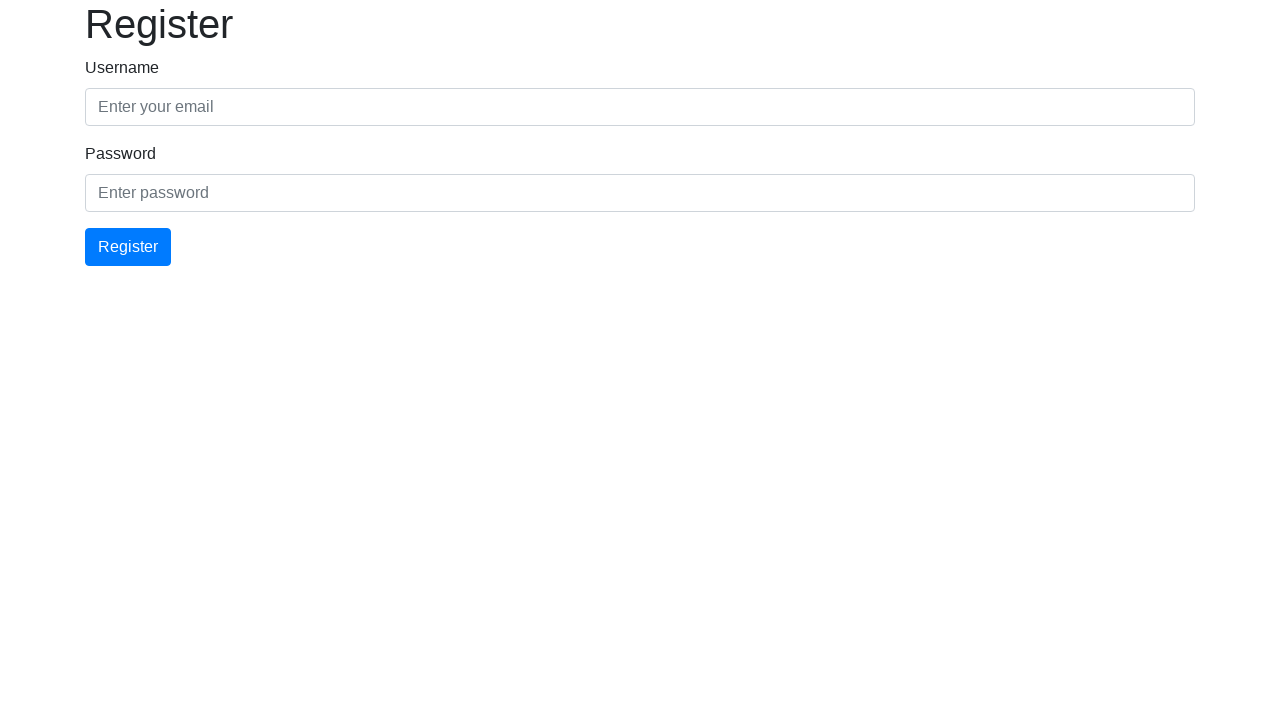

Email input field loaded
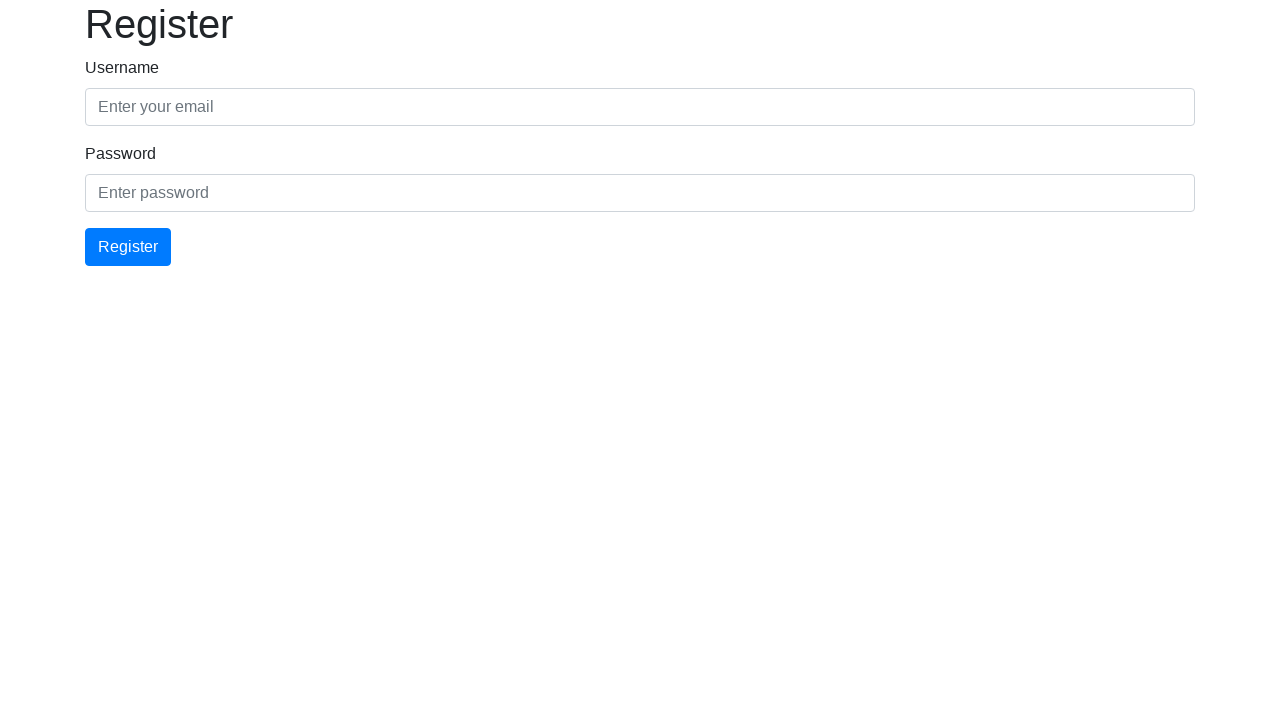

Filled email field with existing username 'Aleena0207' on #email
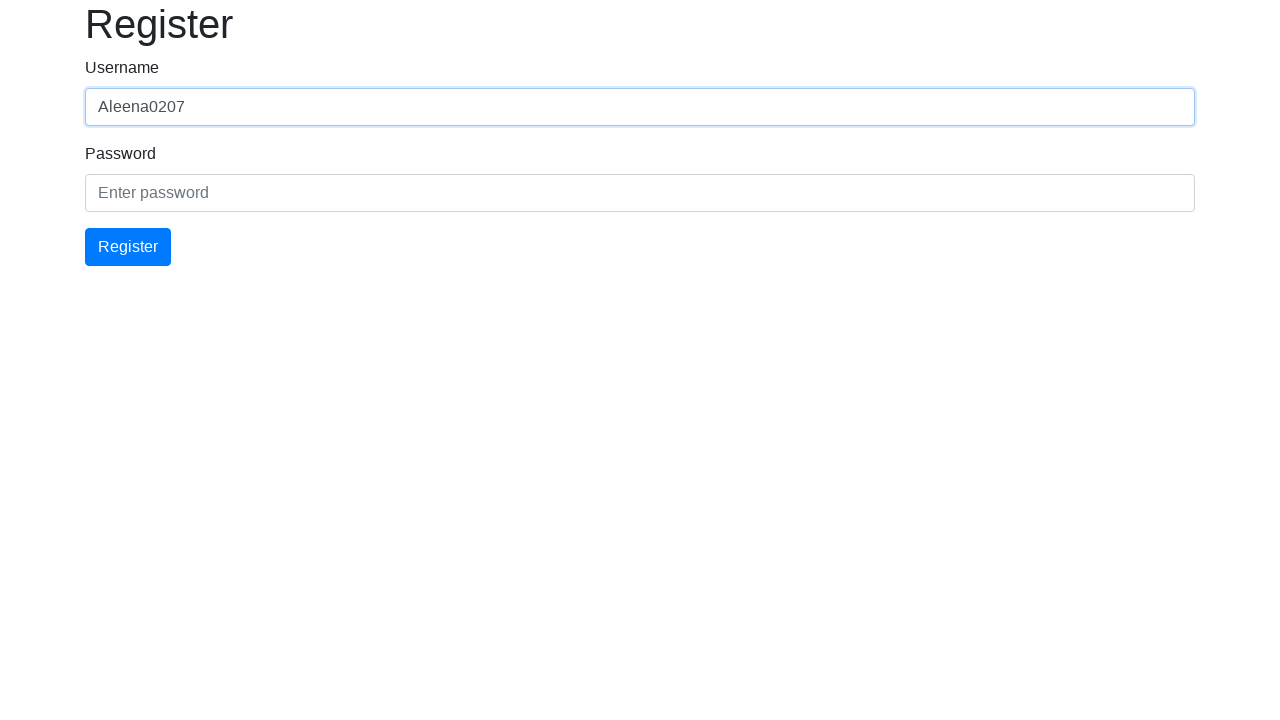

Filled password field with 'Aleena02072002' on #password
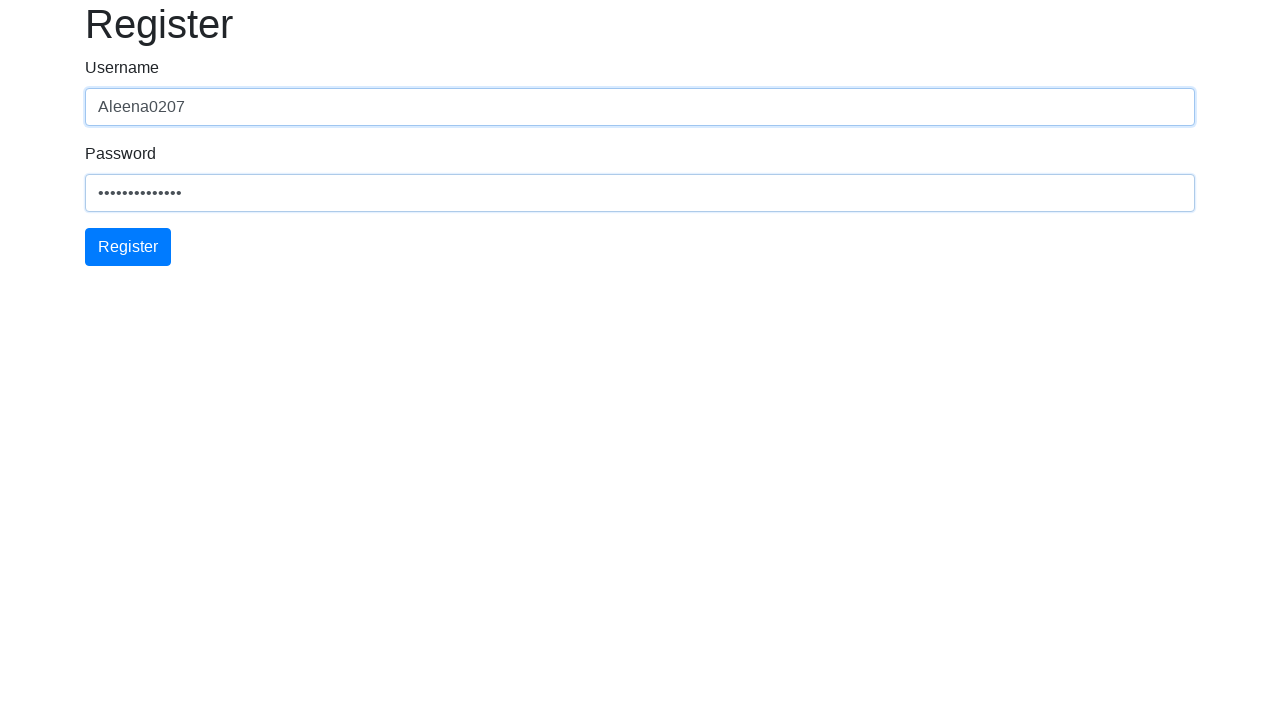

Clicked register button at (128, 247) on button
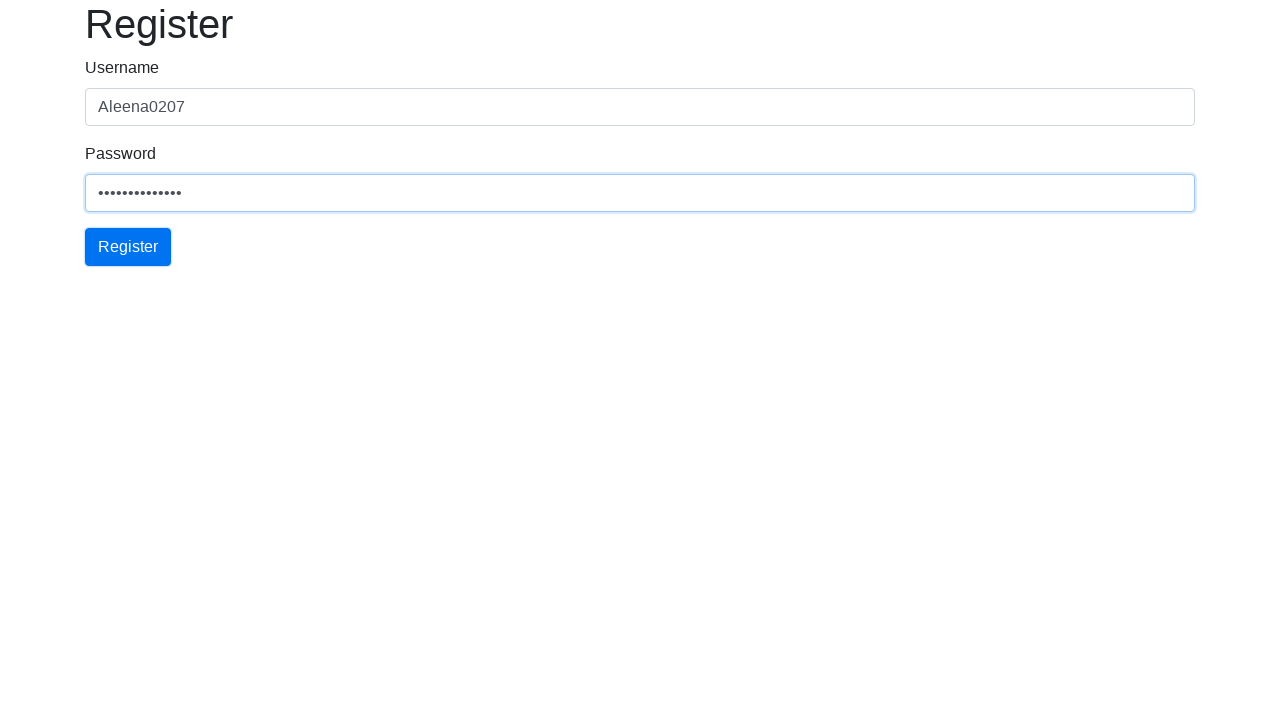

Error message appeared indicating username already exists
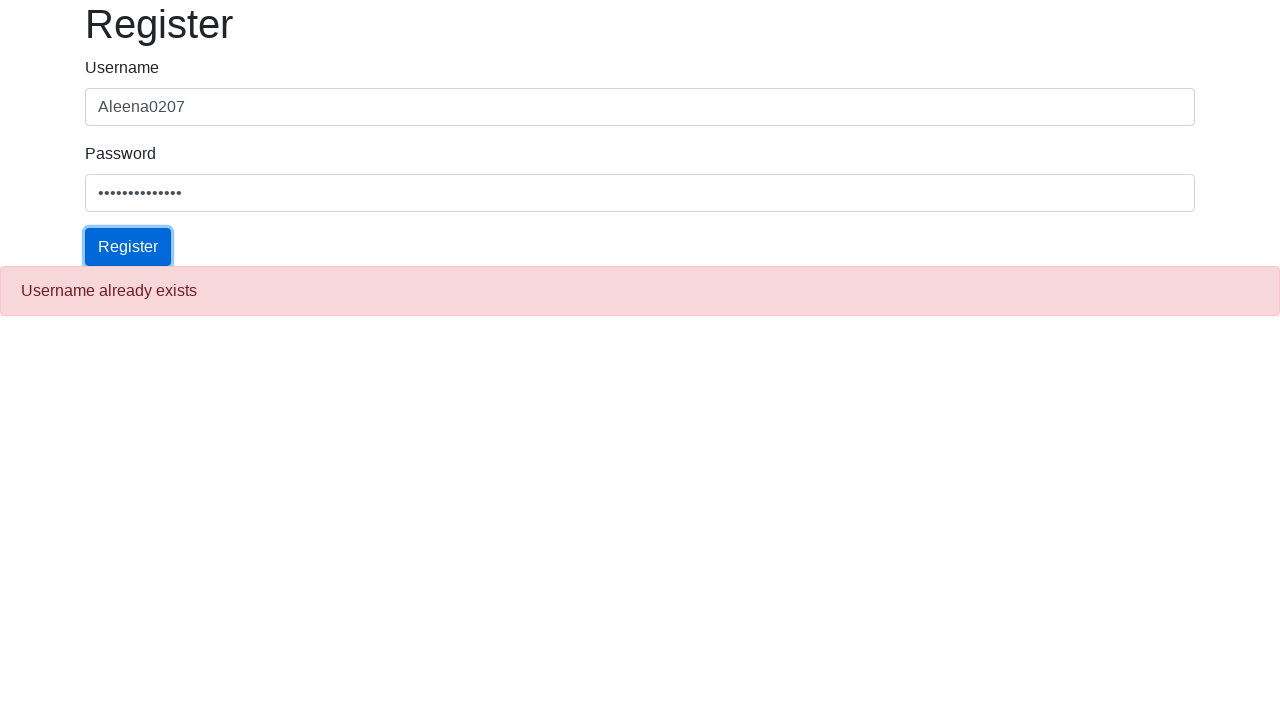

Verified error message text: 'Username already exists'
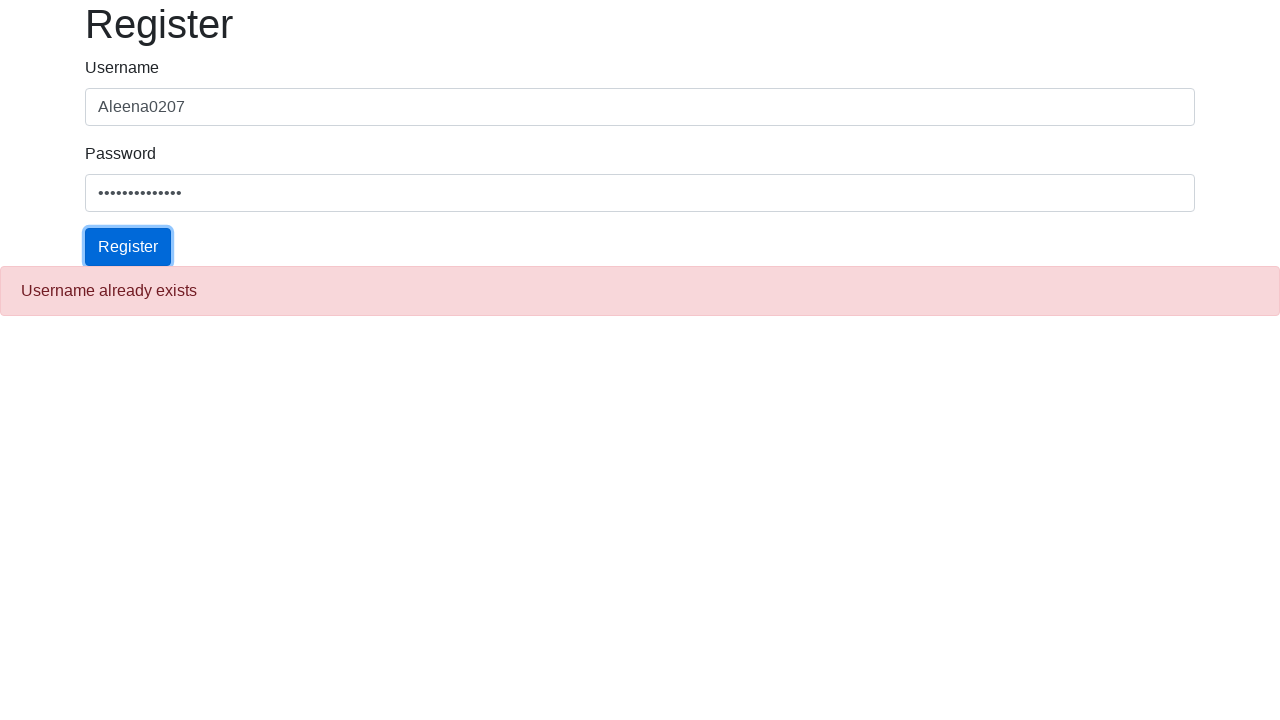

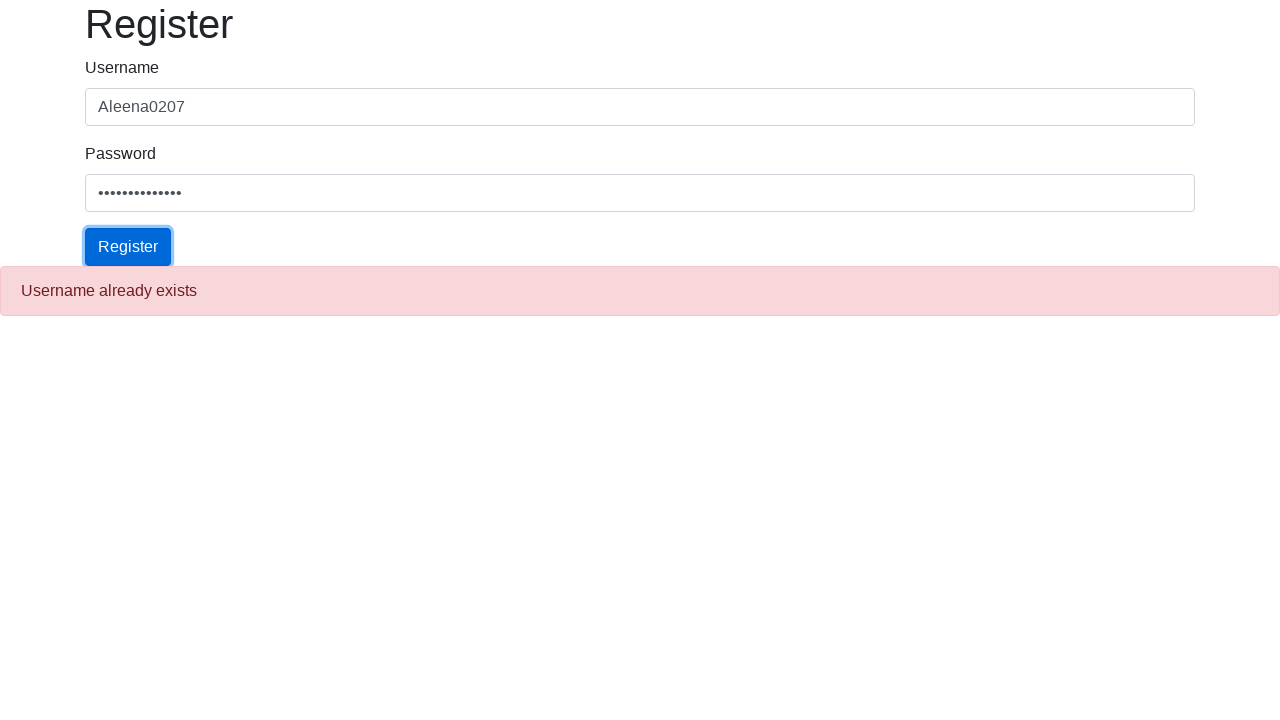